Tests calendar date picker functionality by selecting a specific date (June 15, 2027) through year, month, and day navigation on a React calendar component

Starting URL: https://rahulshettyacademy.com/seleniumPractise/#/offers

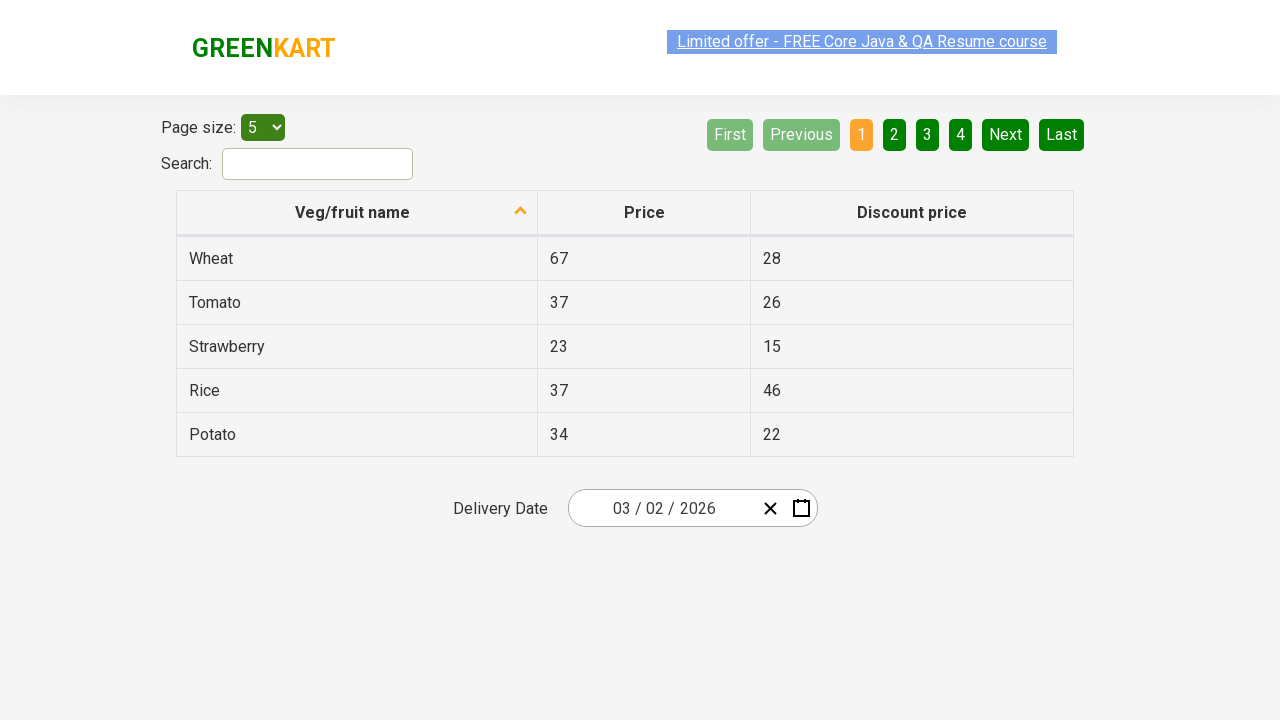

Clicked date picker input group to open calendar at (662, 508) on .react-date-picker__inputGroup
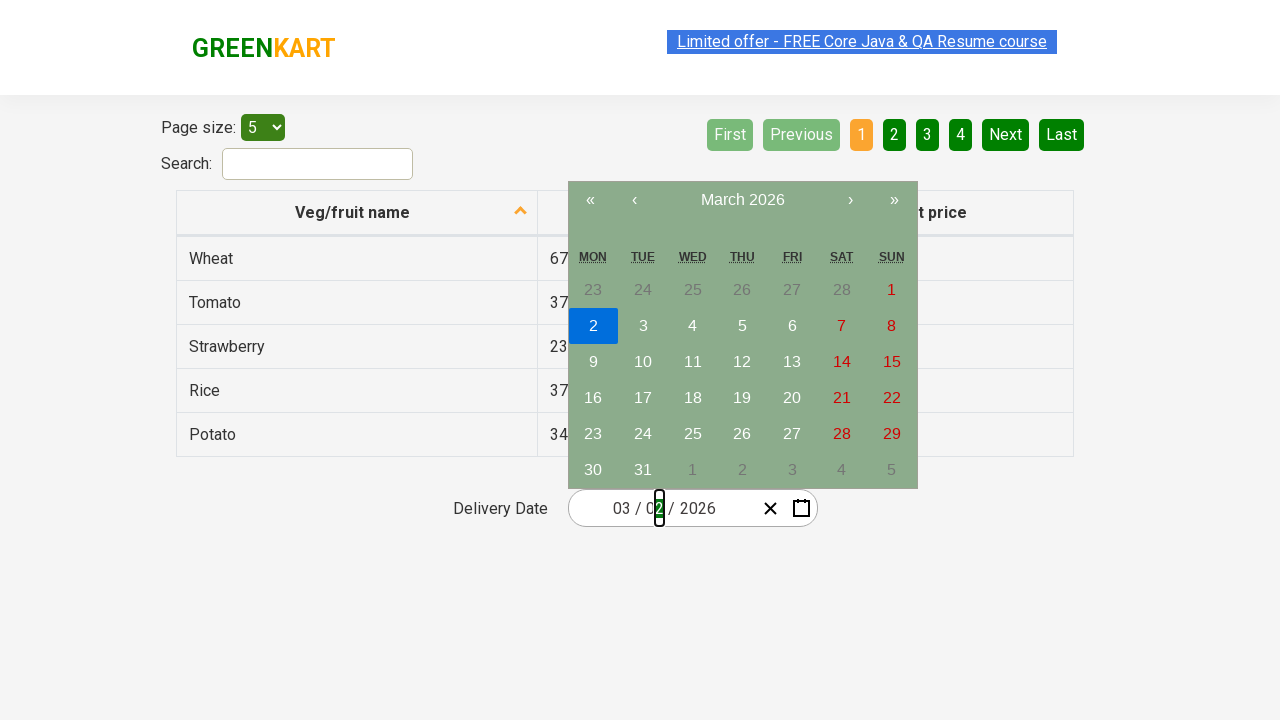

Clicked navigation label to navigate to month view at (742, 200) on .react-calendar__navigation__label
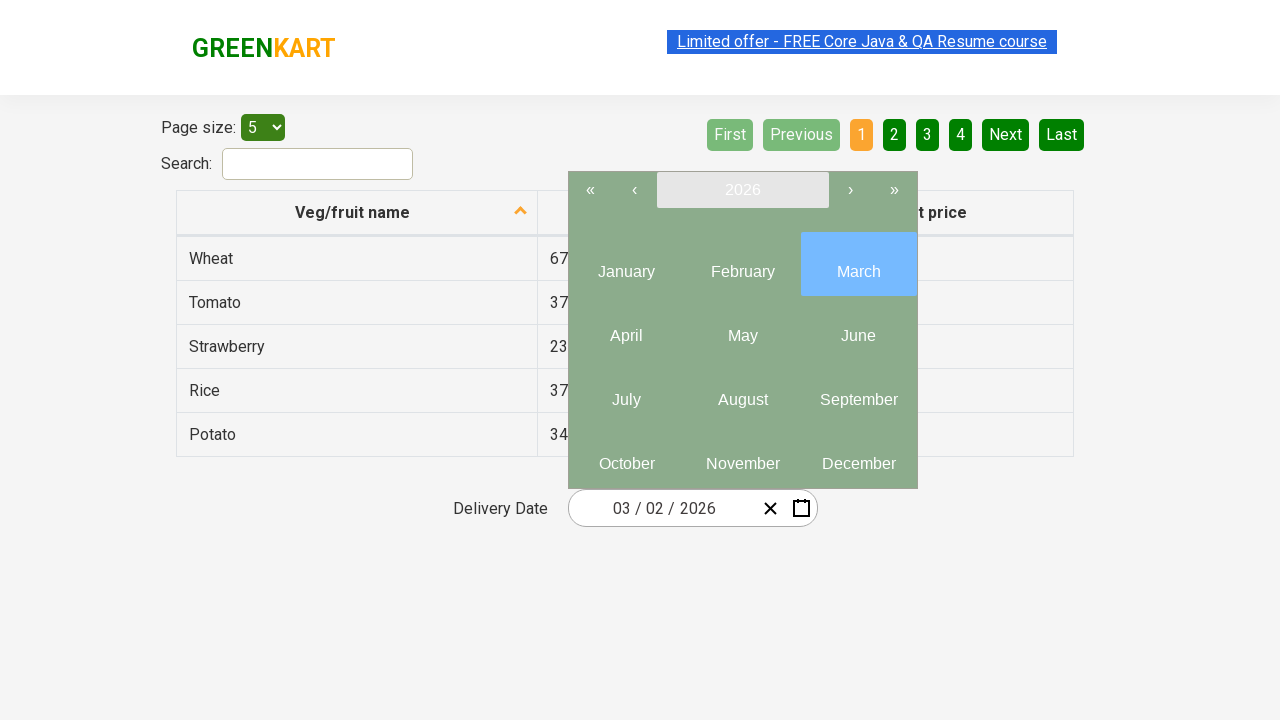

Clicked navigation label again to navigate to year view at (742, 190) on .react-calendar__navigation__label
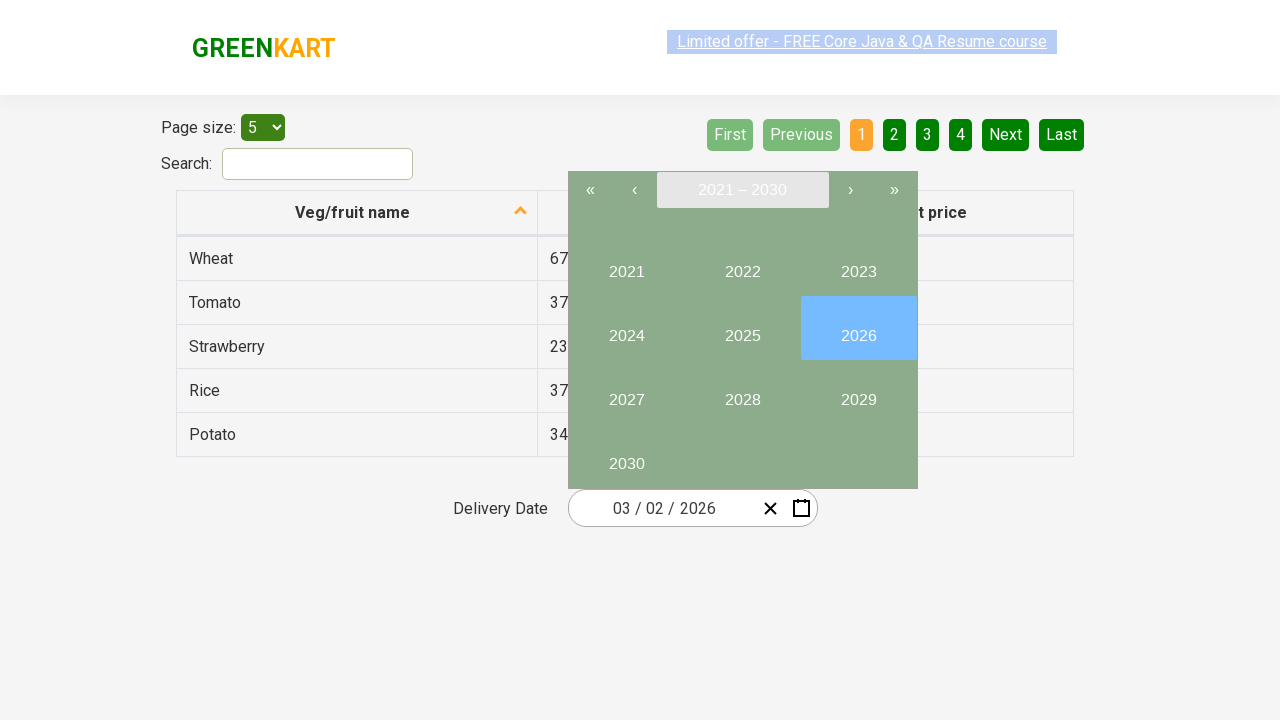

Selected year 2027 at (626, 392) on //button[text()='2027']
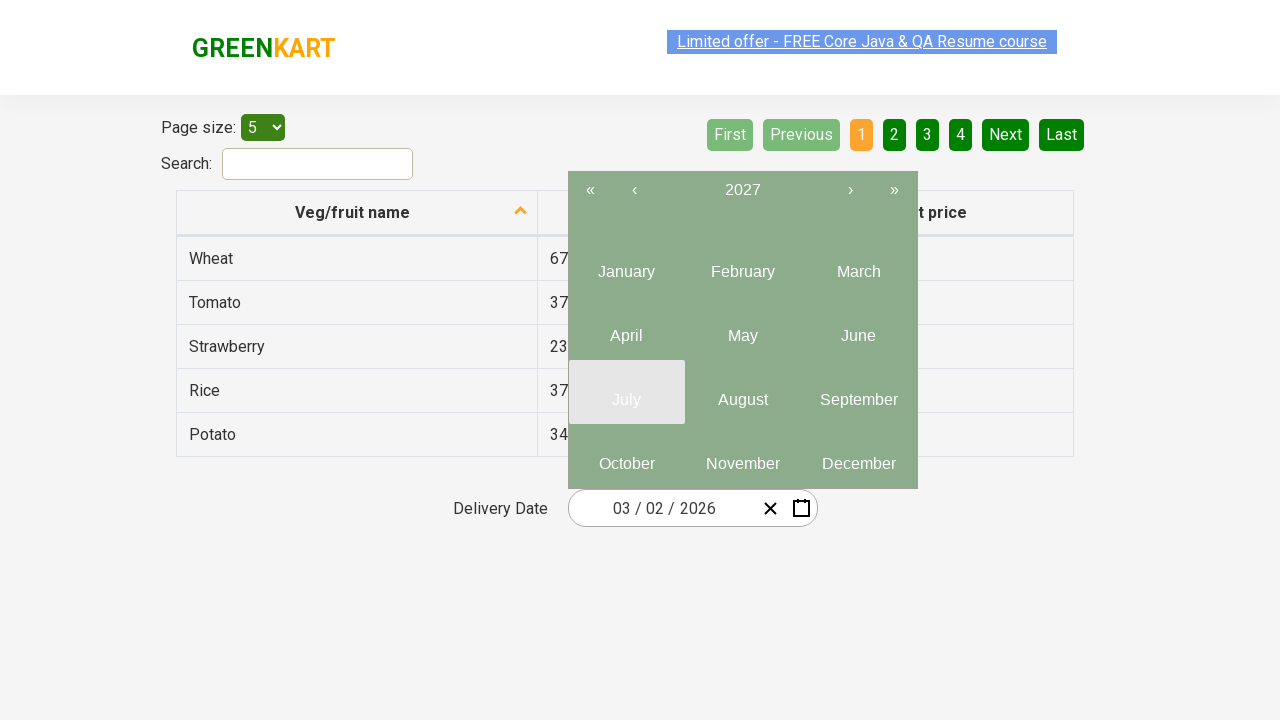

Selected month 6 (June) at (858, 328) on .react-calendar__year-view__months__month >> nth=5
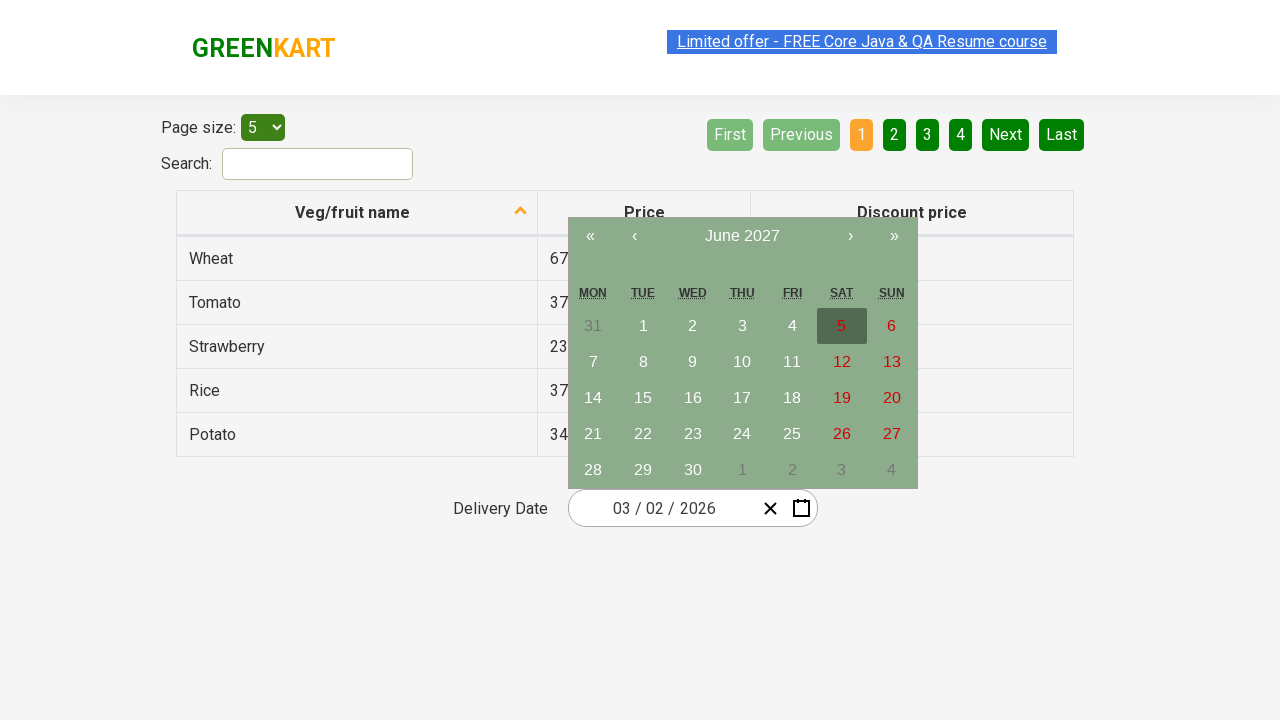

Selected date 15 at (643, 398) on //abbr[text()='15']
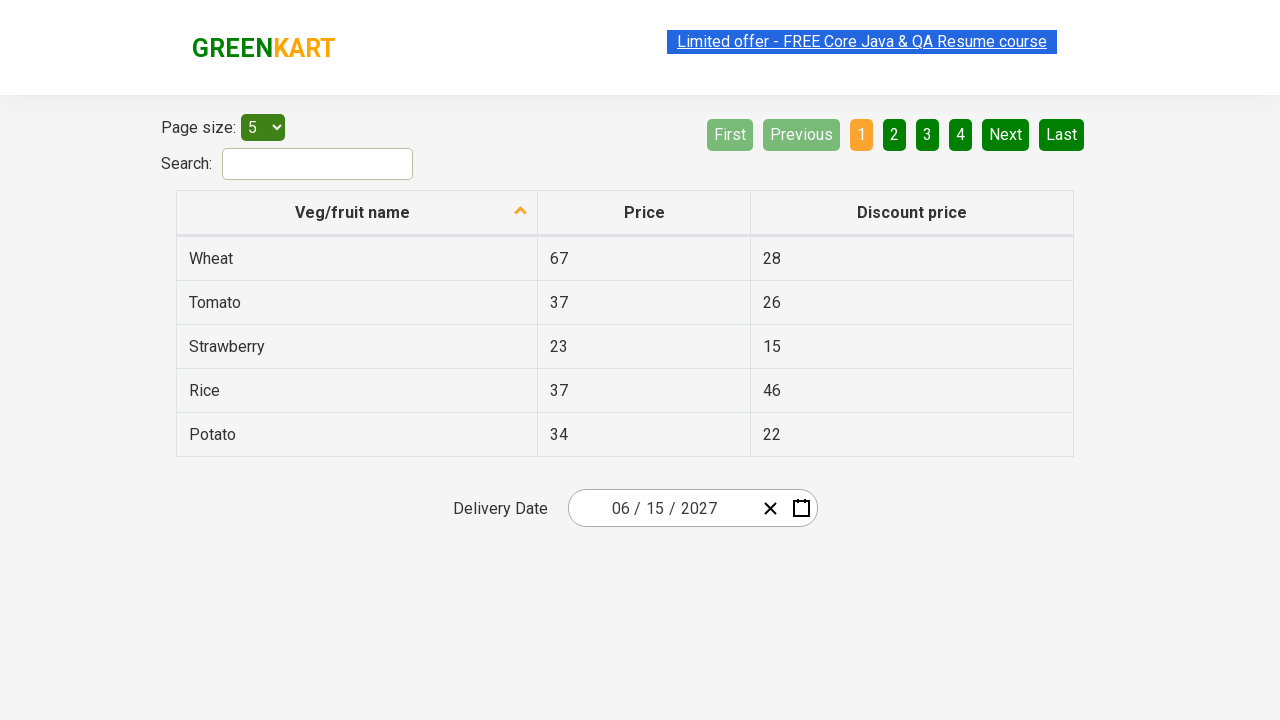

Date picker input group loaded and populated
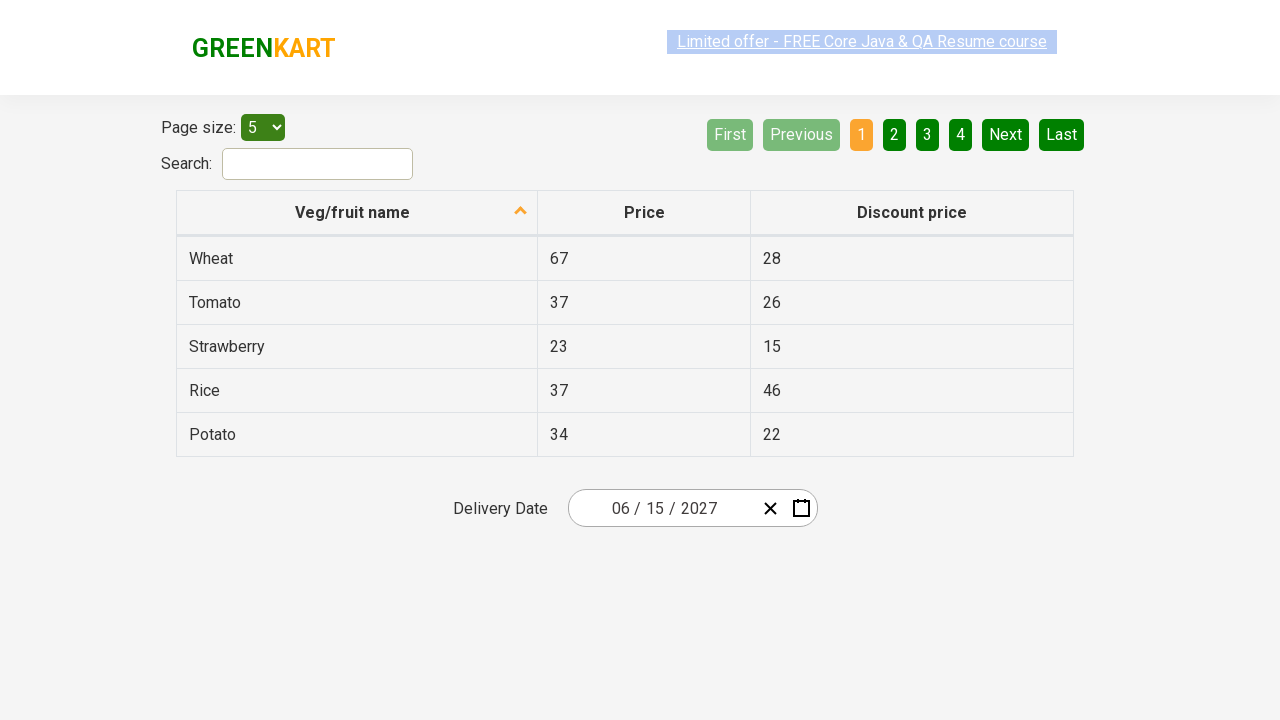

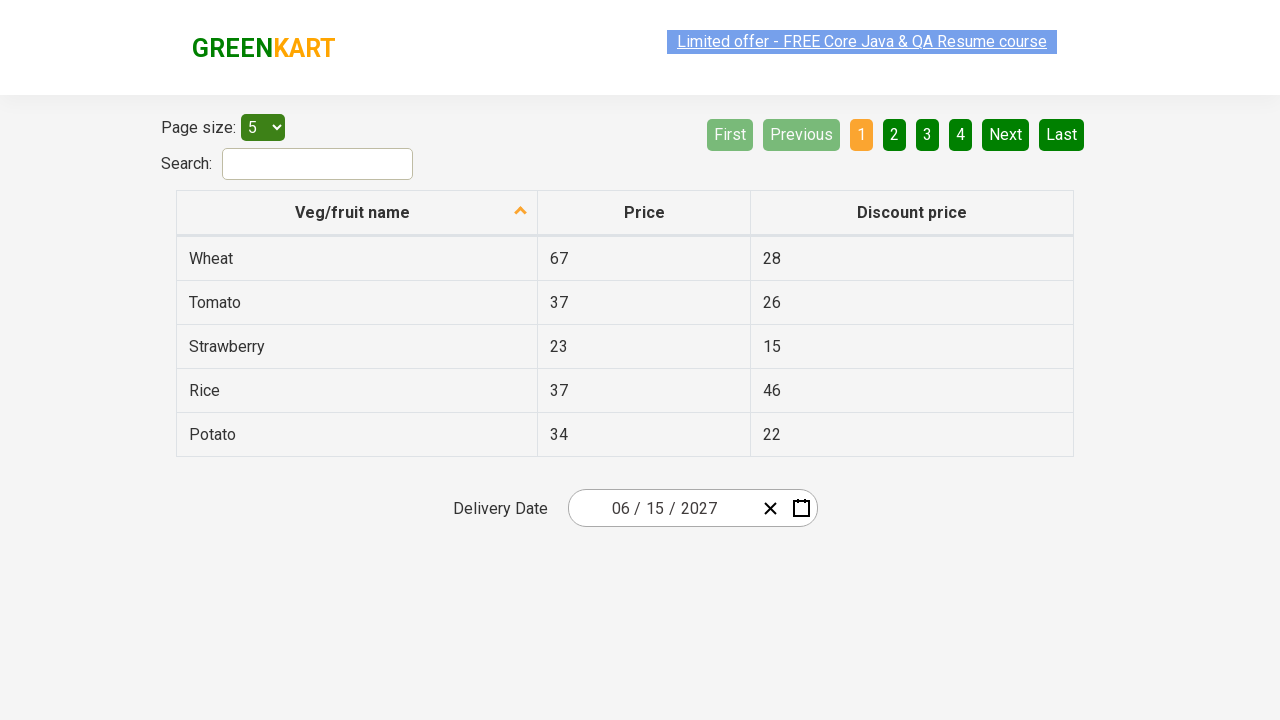